Tests a registration form by filling in first name, last name, and email fields, then submitting the form and verifying the success message

Starting URL: http://suninjuly.github.io/registration1.html

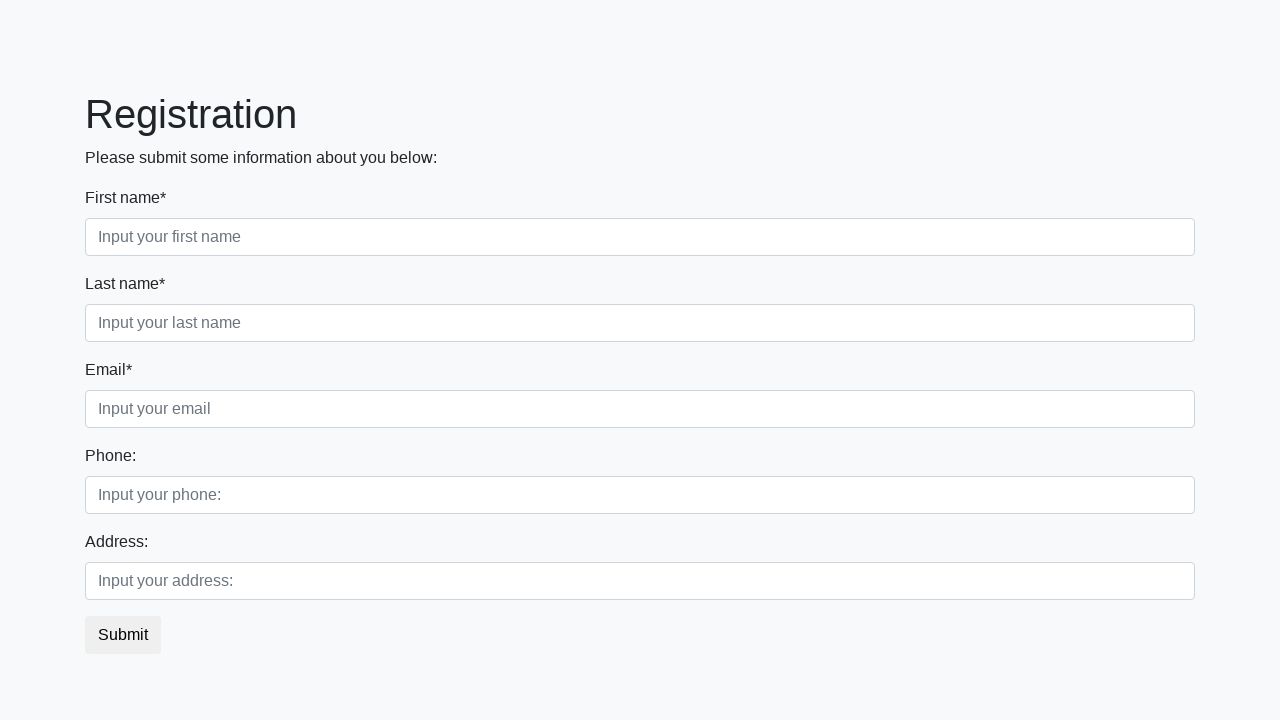

Filled in first name field with 'John' on div.first_block input.first
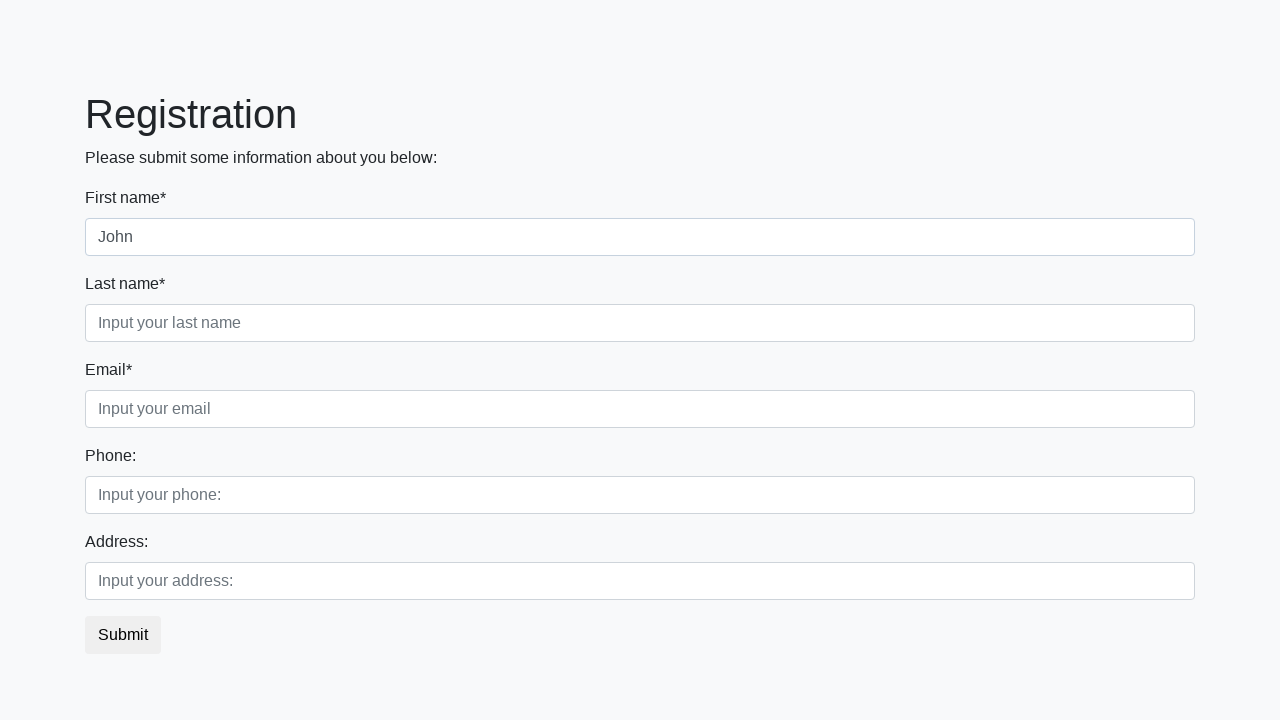

Filled in last name field with 'Smith' on div.first_block input.second
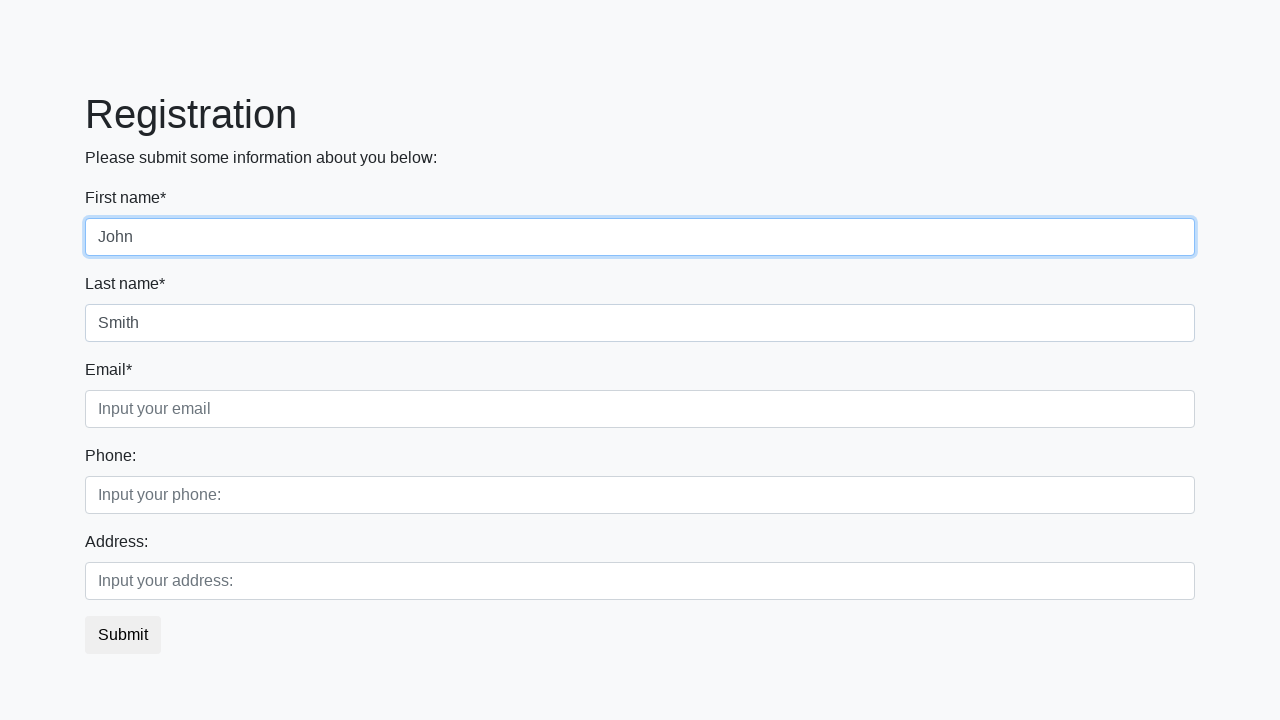

Filled in email field with 'john.smith@example.com' on div.first_block input.third
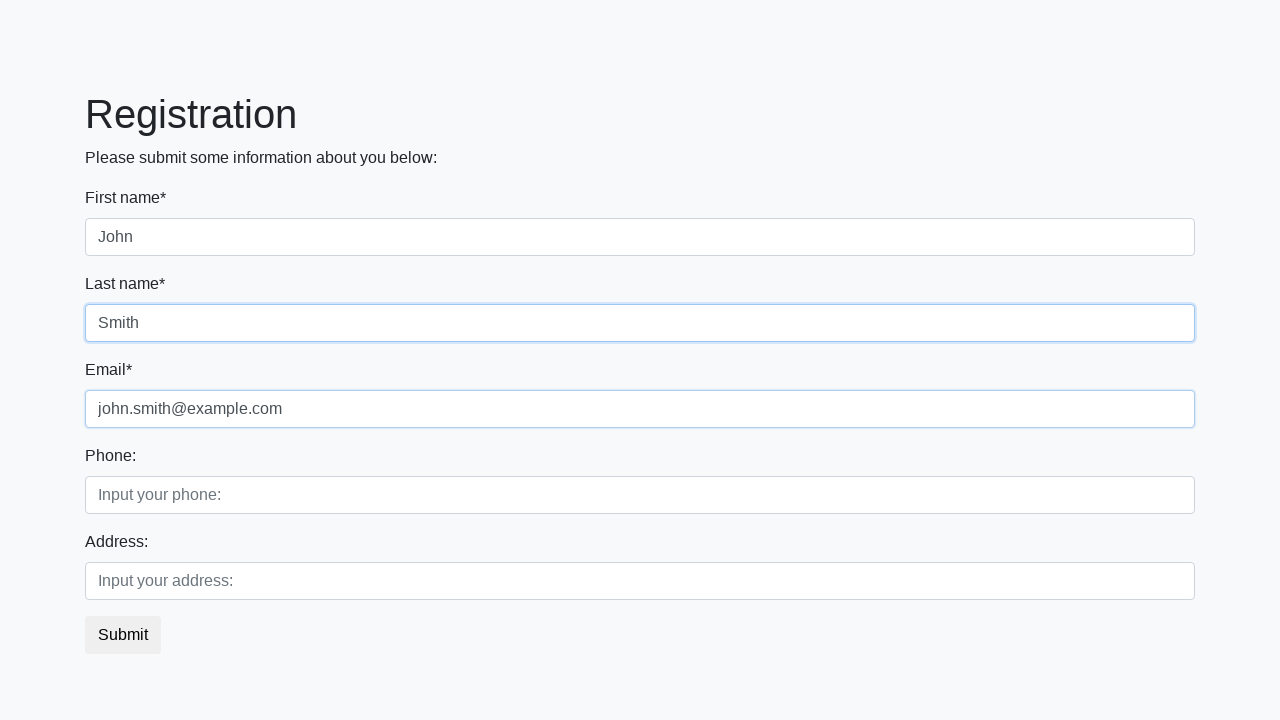

Clicked submit button to register at (123, 635) on button.btn
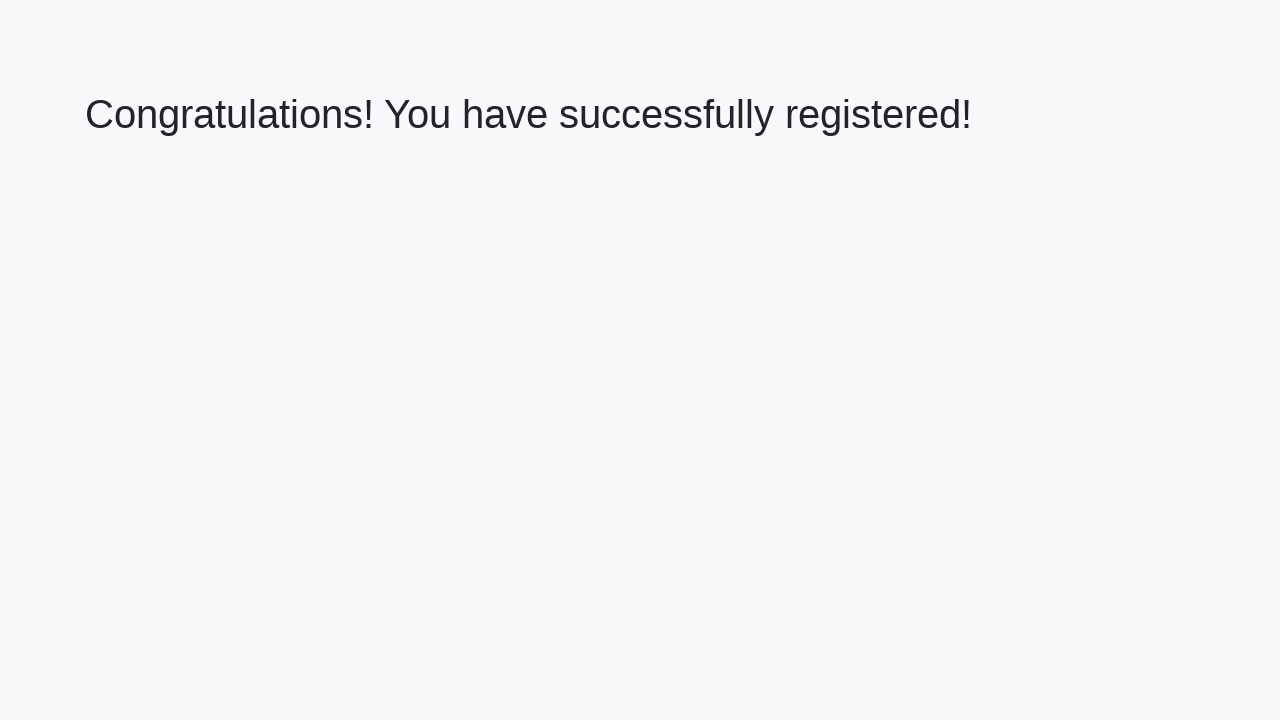

Success message appeared (h1 element loaded)
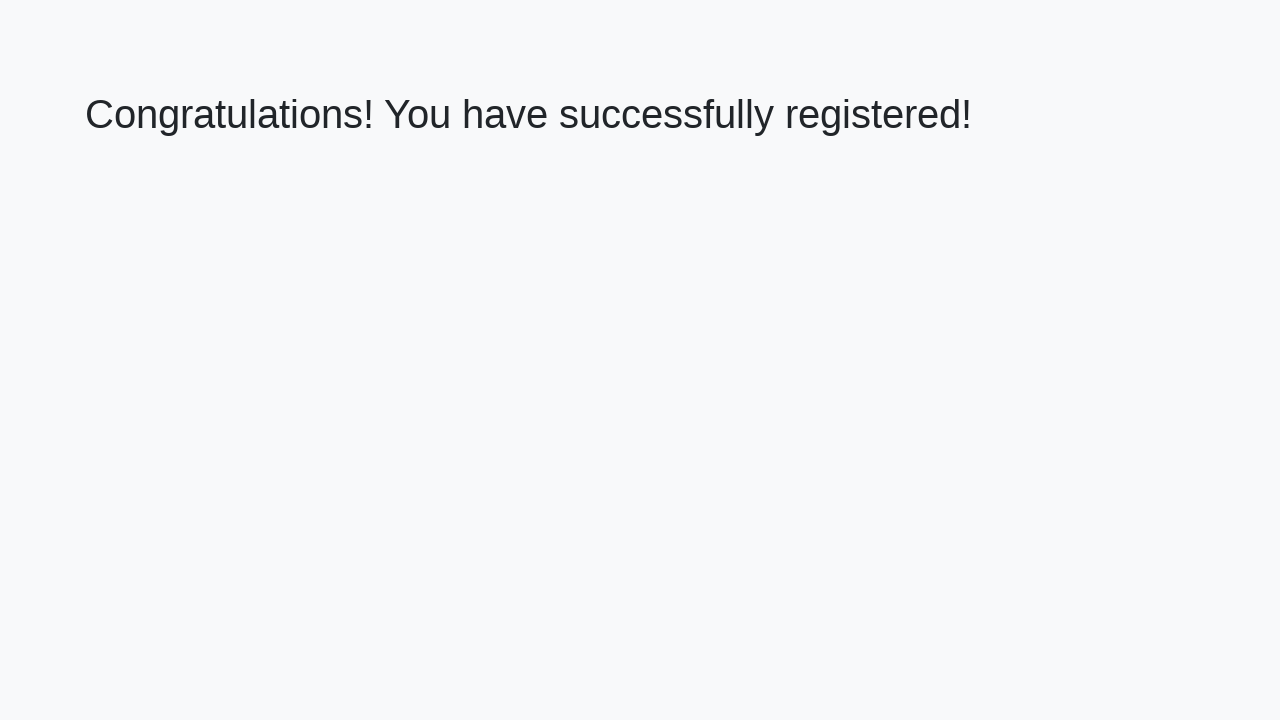

Retrieved success message text: 'Congratulations! You have successfully registered!'
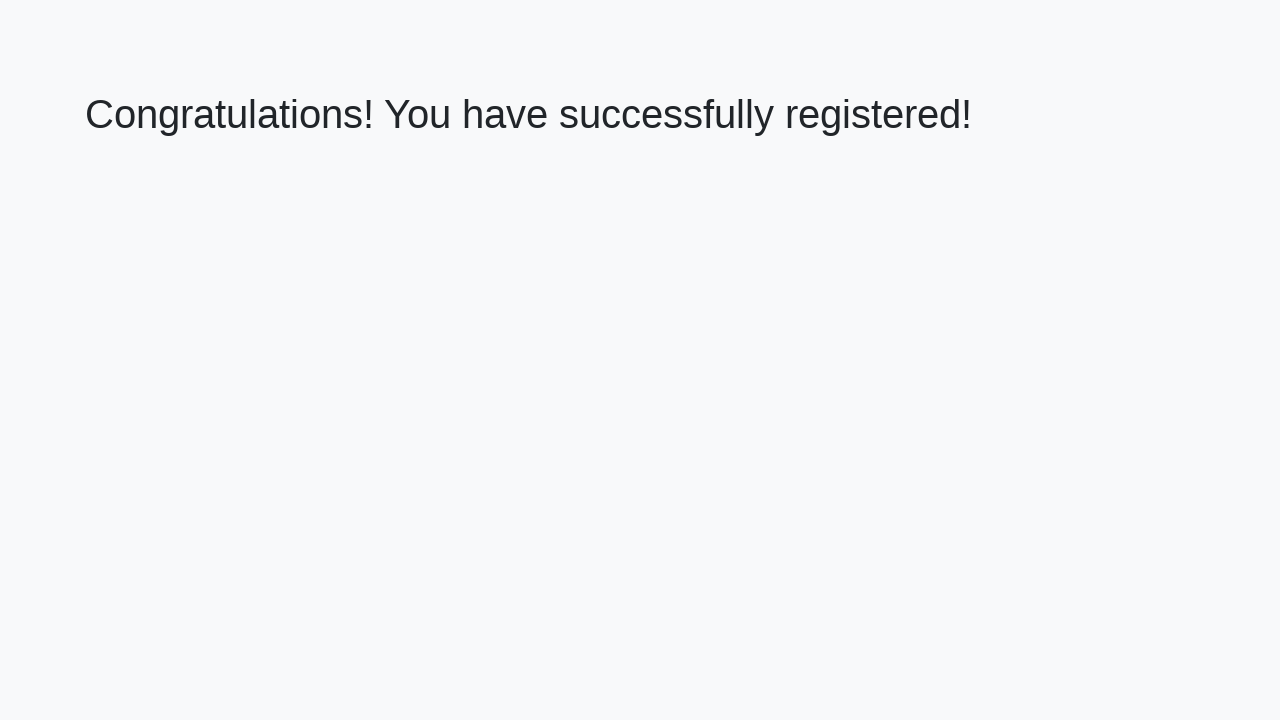

Verified success message matches expected text
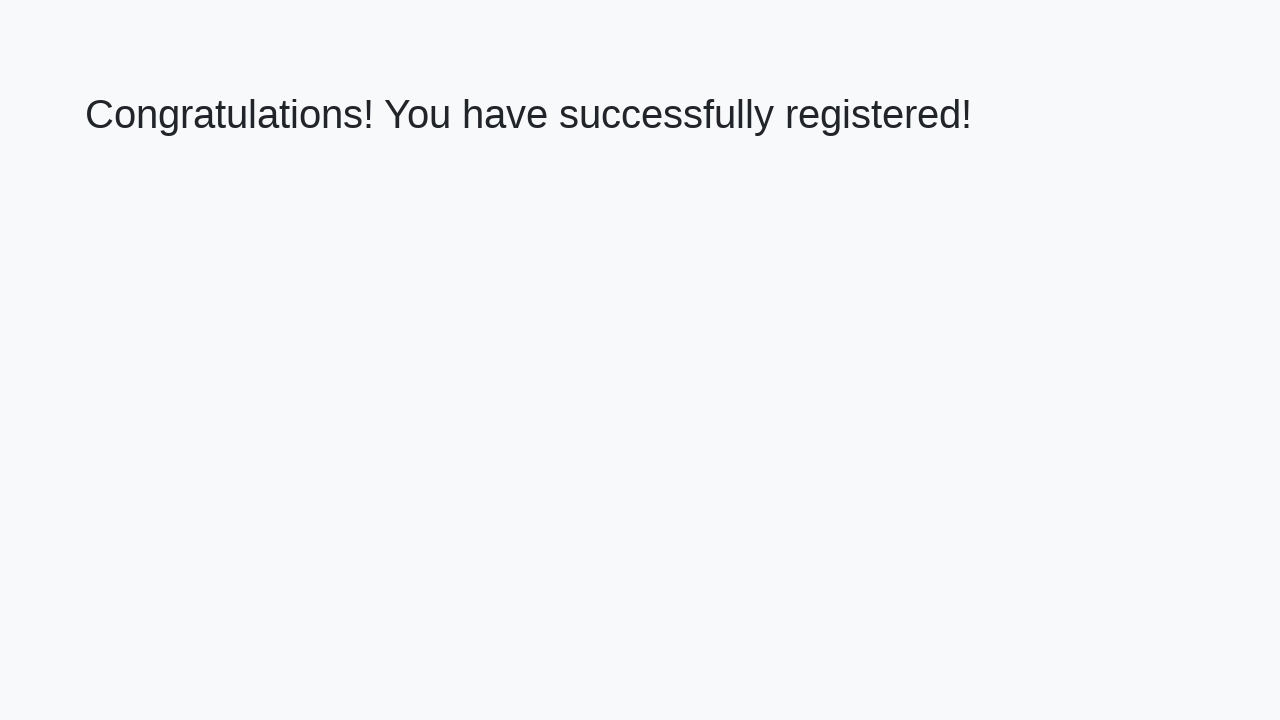

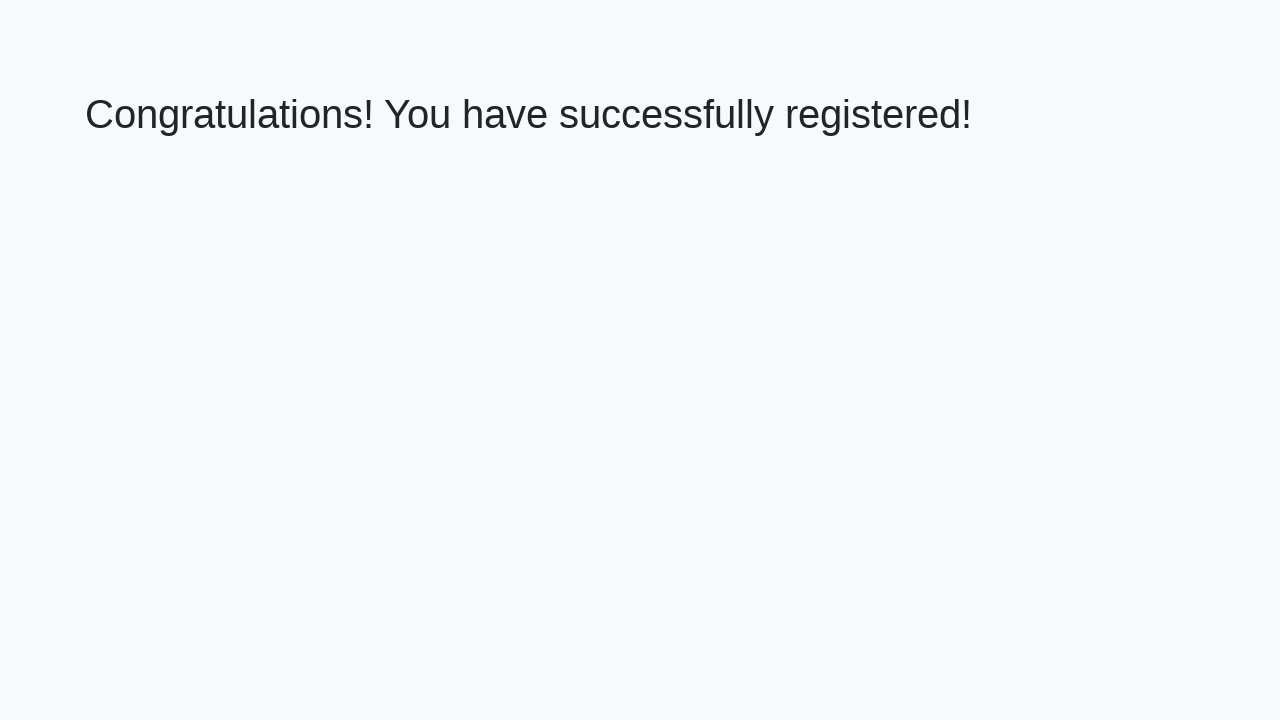